Extracts two numbers from the page, calculates their sum, selects the result from a dropdown menu, and submits the form

Starting URL: https://suninjuly.github.io/selects2.html

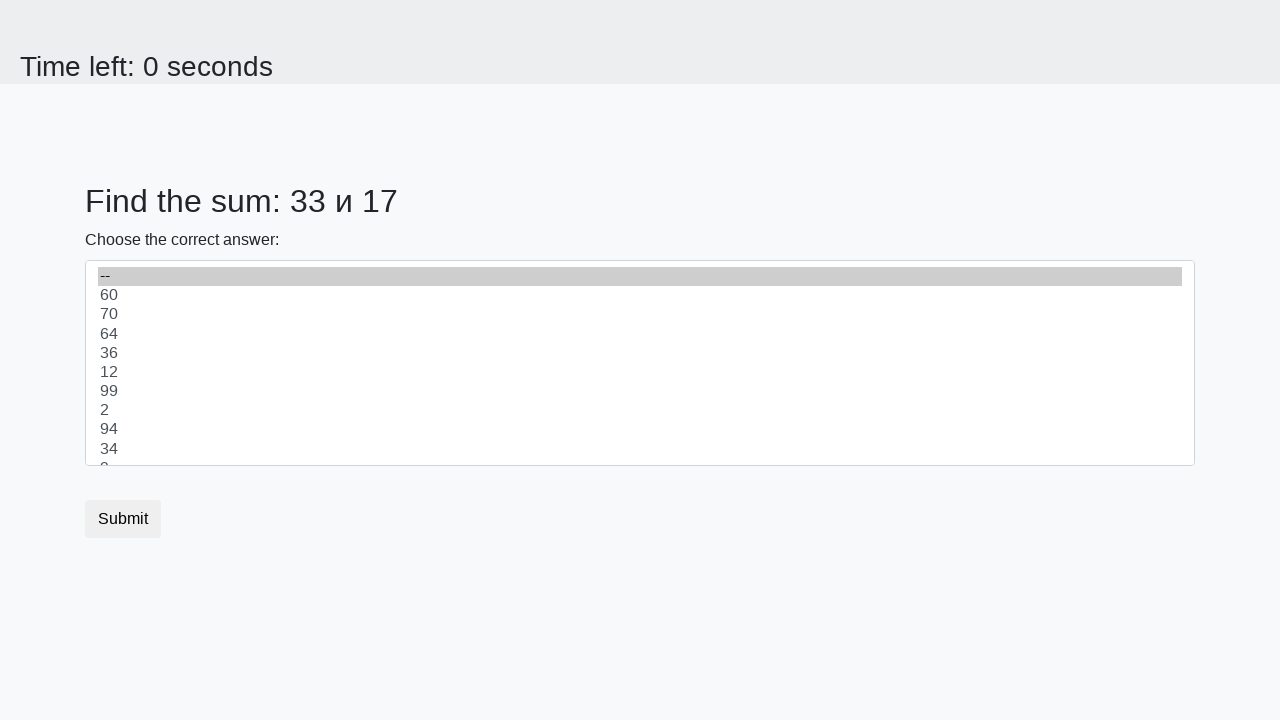

Located the first number element (#num1)
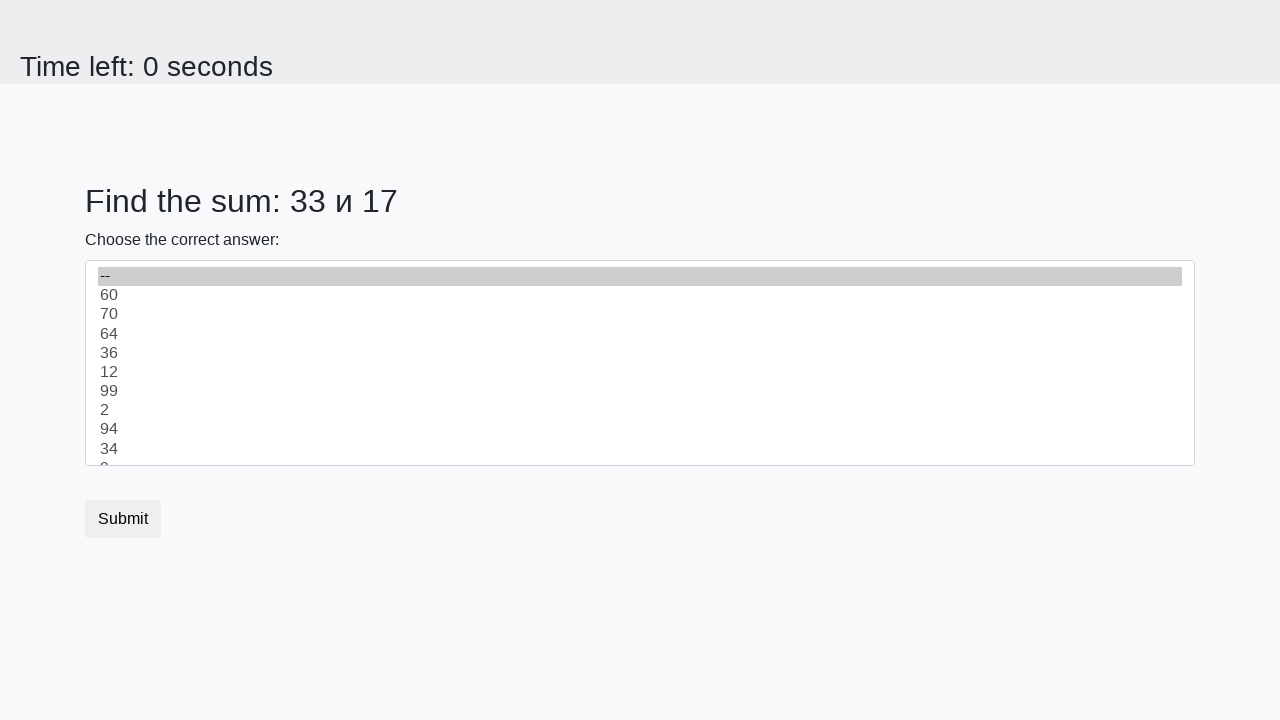

Extracted first number: 33
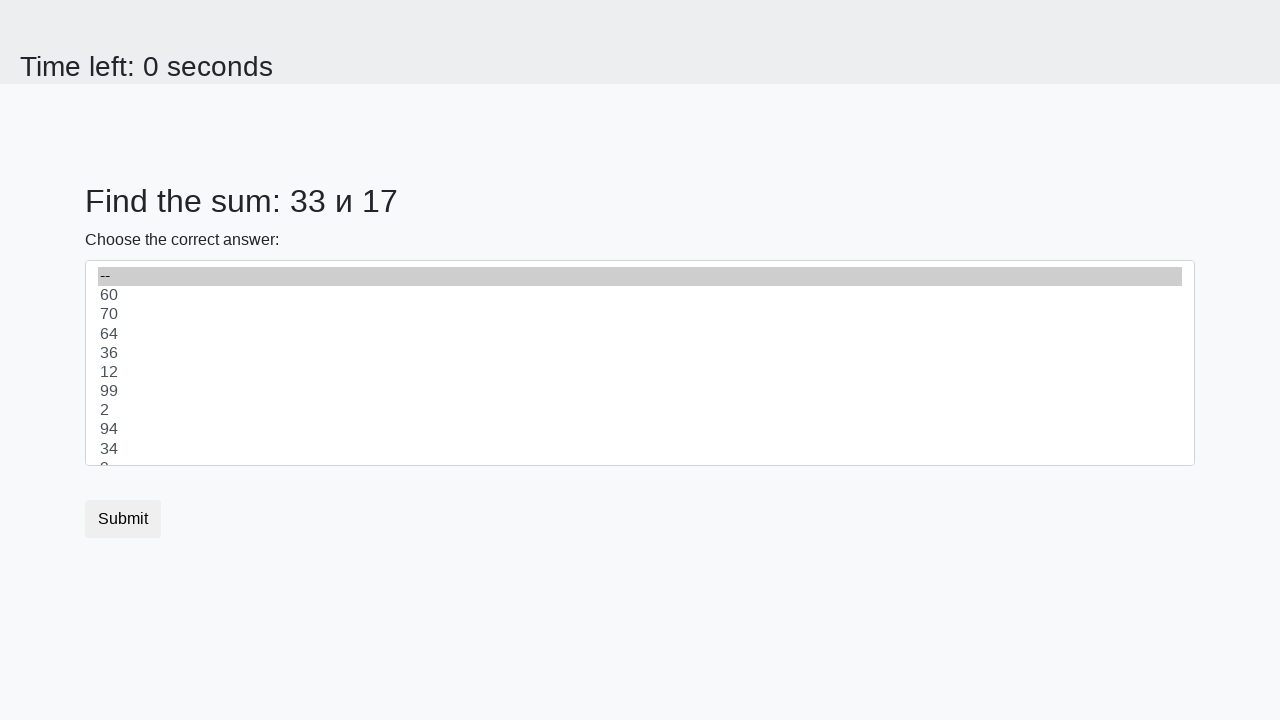

Located the second number element (#num2)
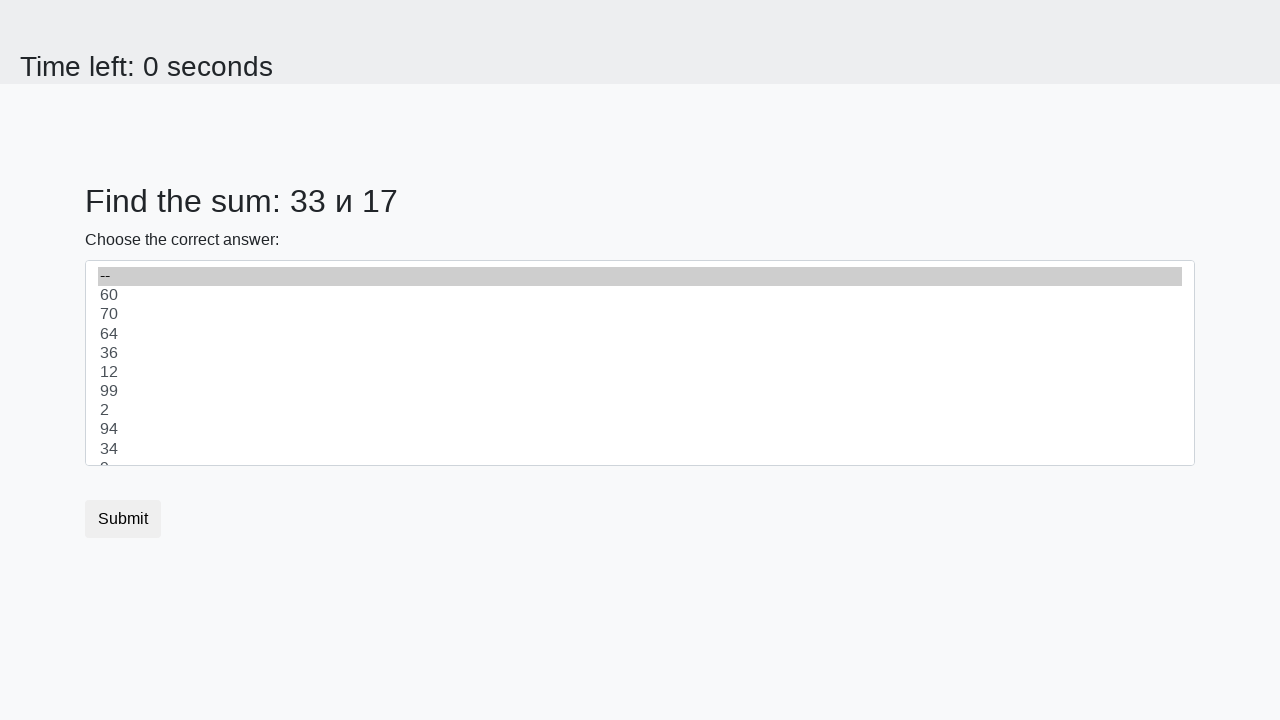

Extracted second number: 17
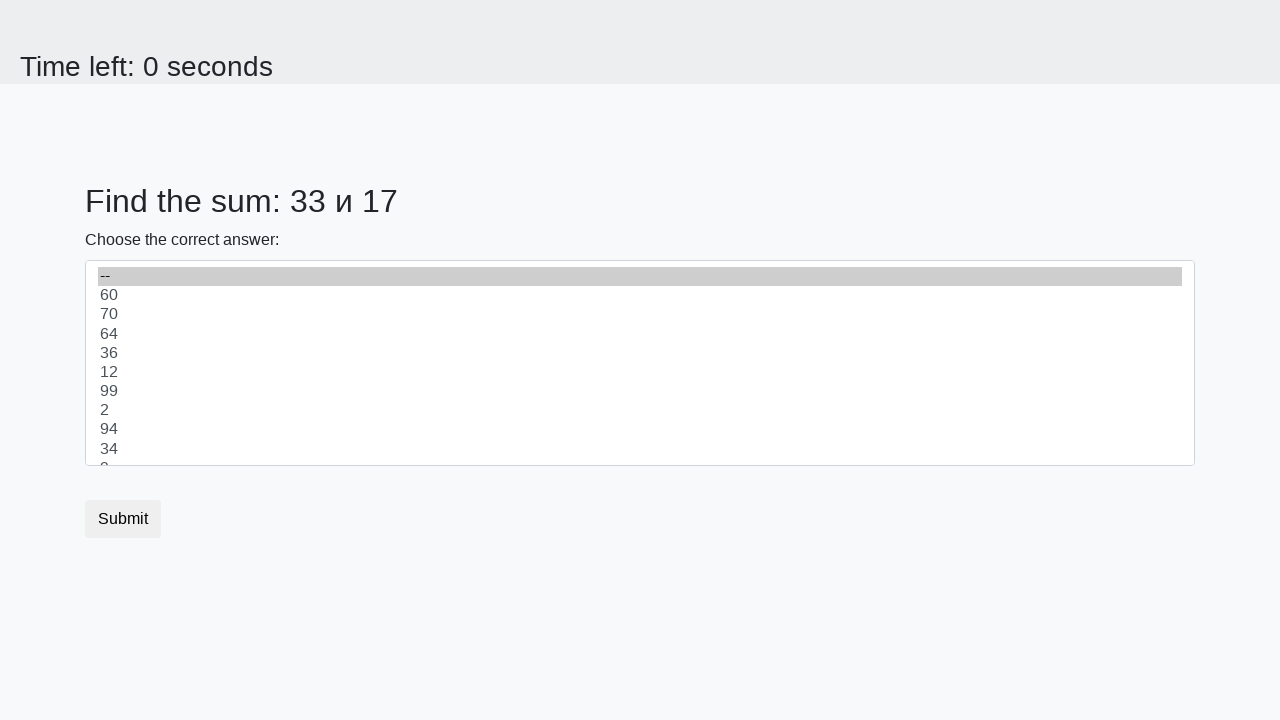

Calculated sum: 33 + 17 = 50
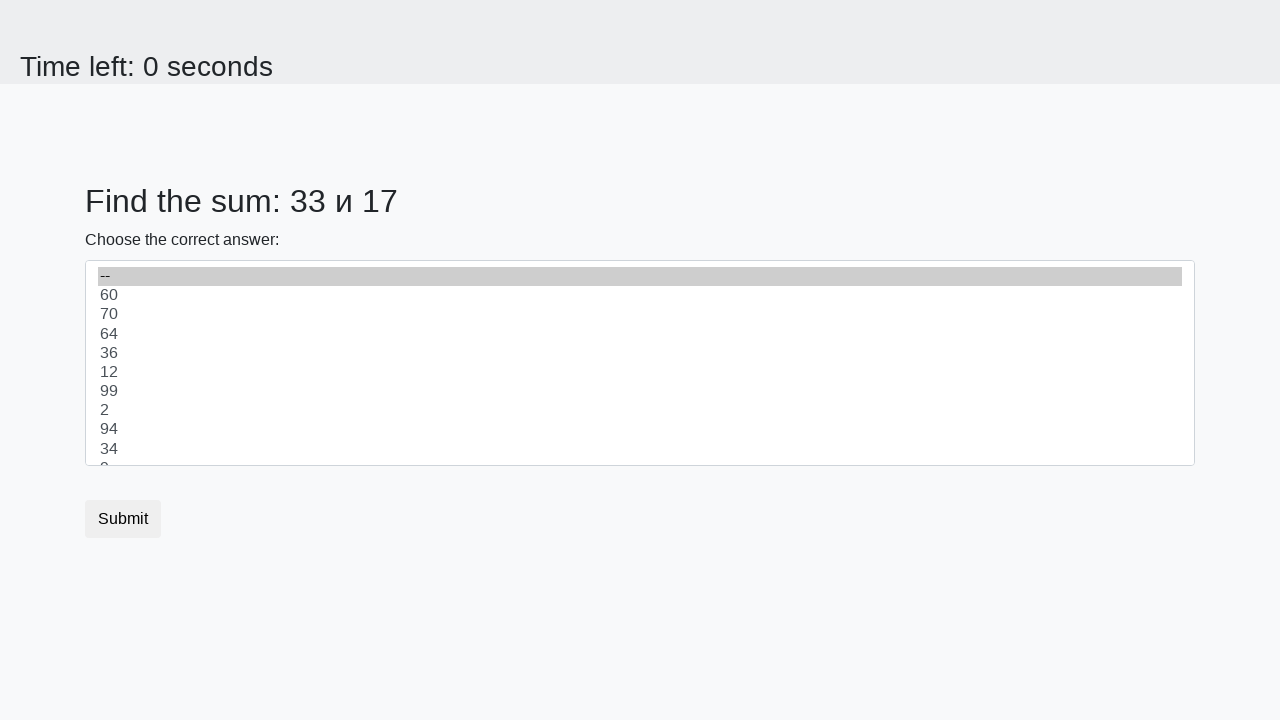

Selected dropdown option with value 50 on select
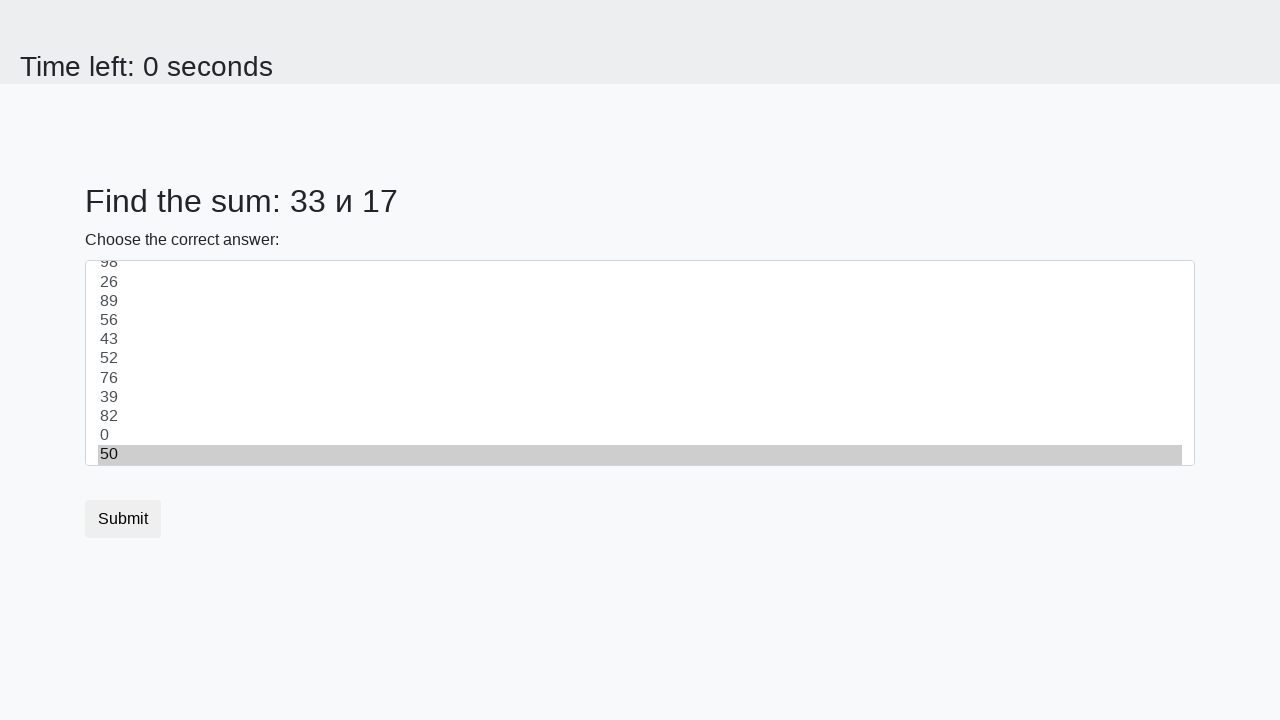

Clicked submit button to complete the form at (123, 519) on .btn-default
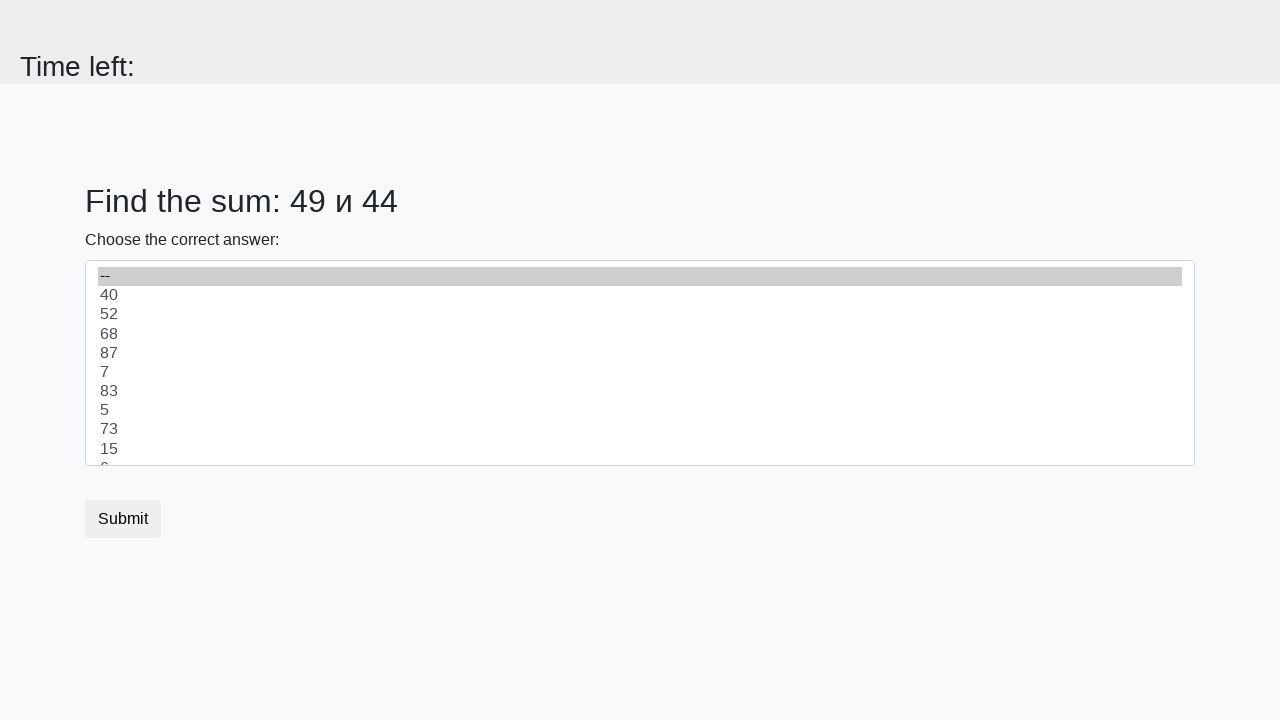

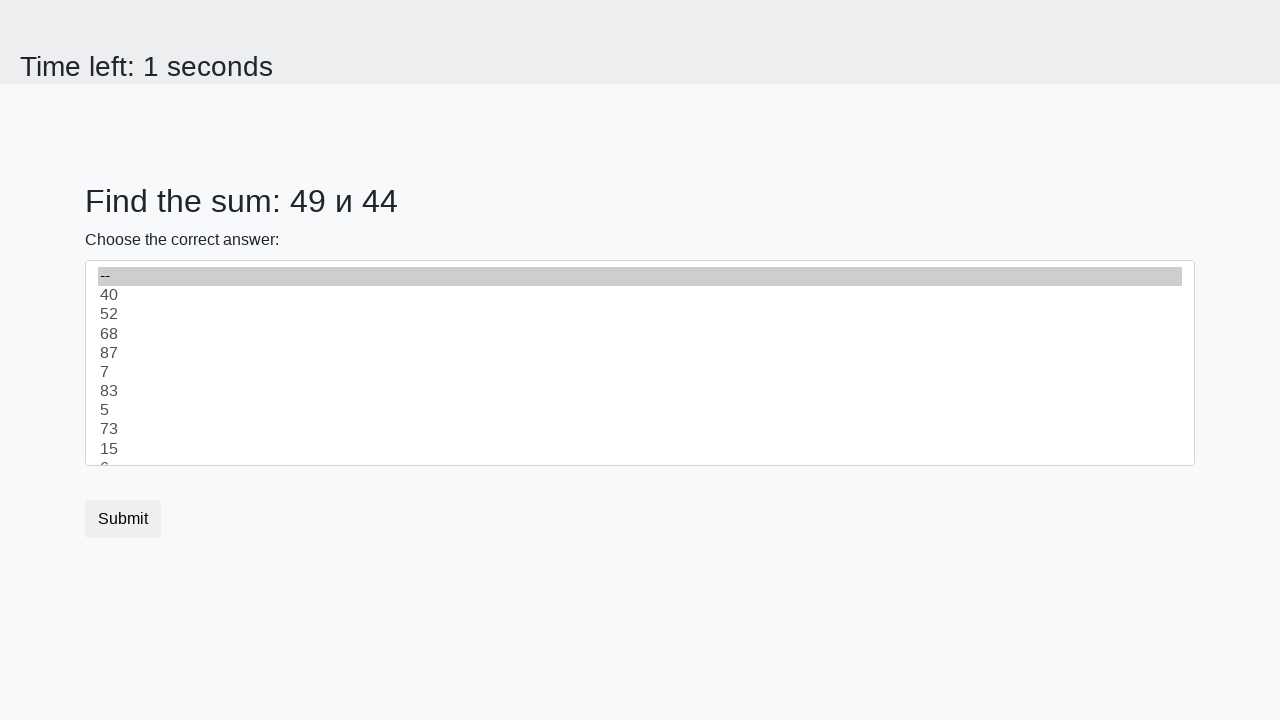